Tests various alert interactions including accepting, dismissing, and entering text into different types of JavaScript alerts on a demo page

Starting URL: https://demo.automationtesting.in/Alerts.html

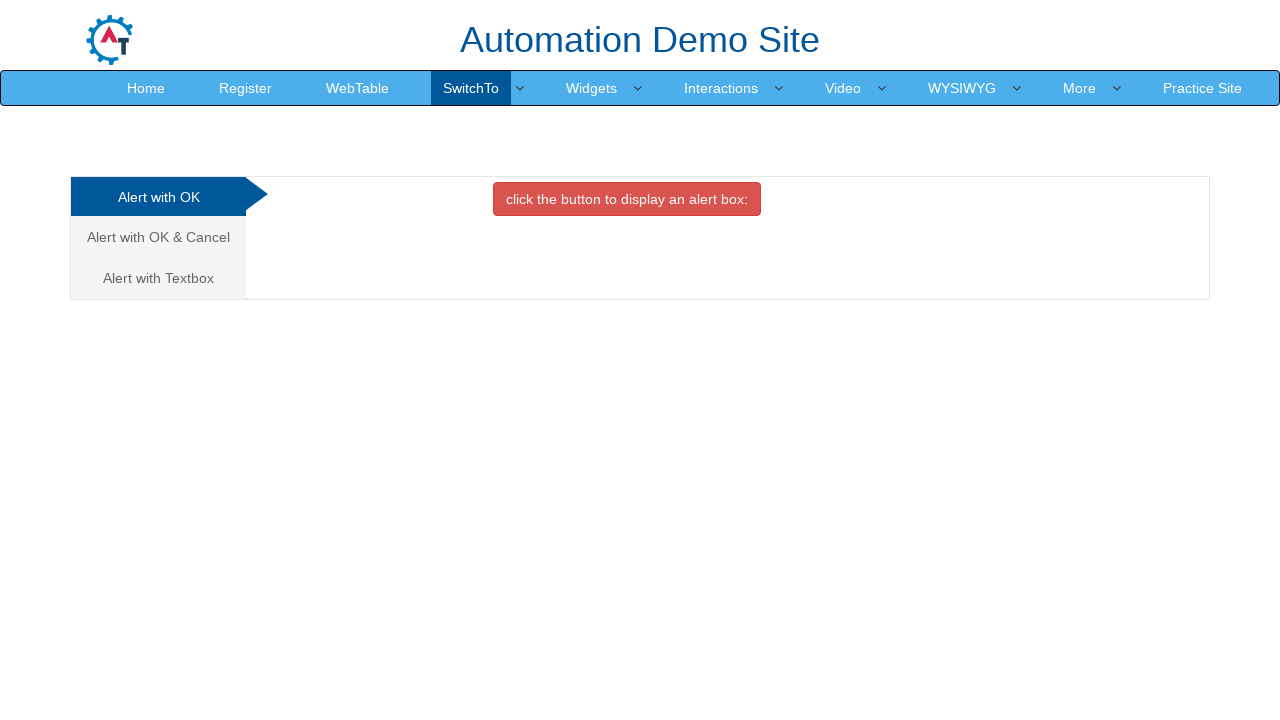

Clicked button to trigger simple alert at (627, 199) on xpath=//button[@class='btn btn-danger']
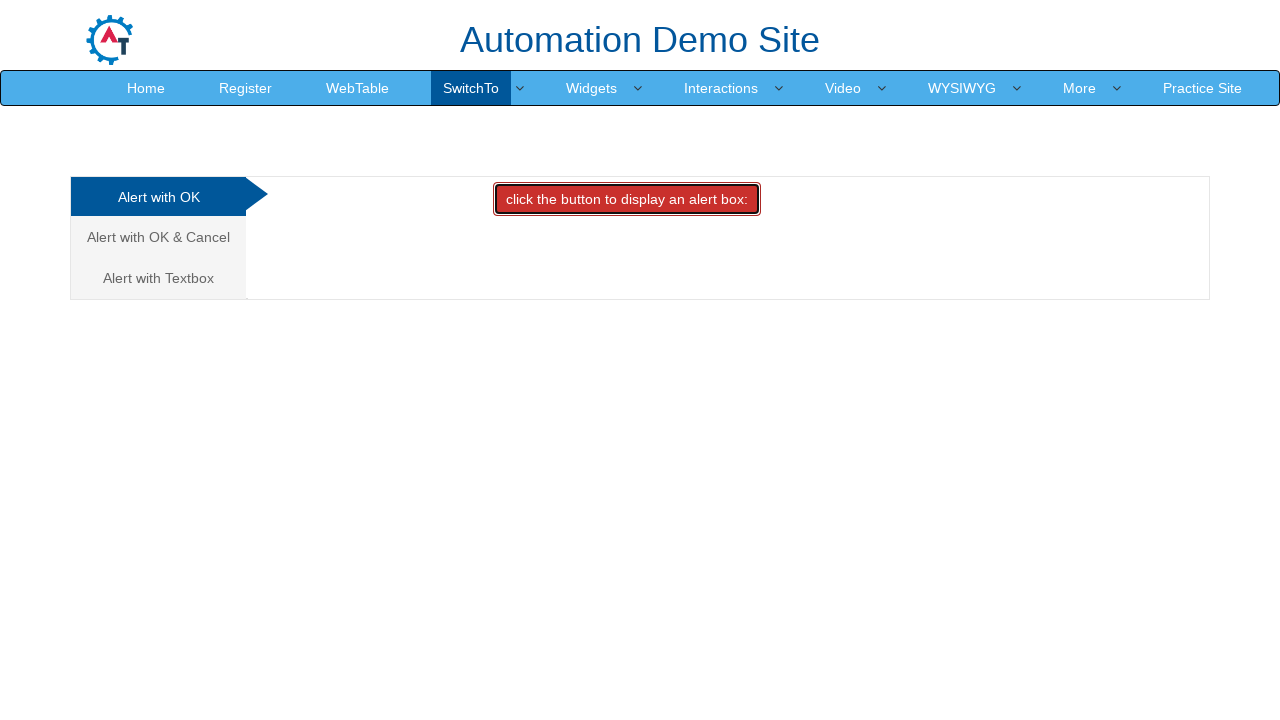

Set up dialog handler to accept alert
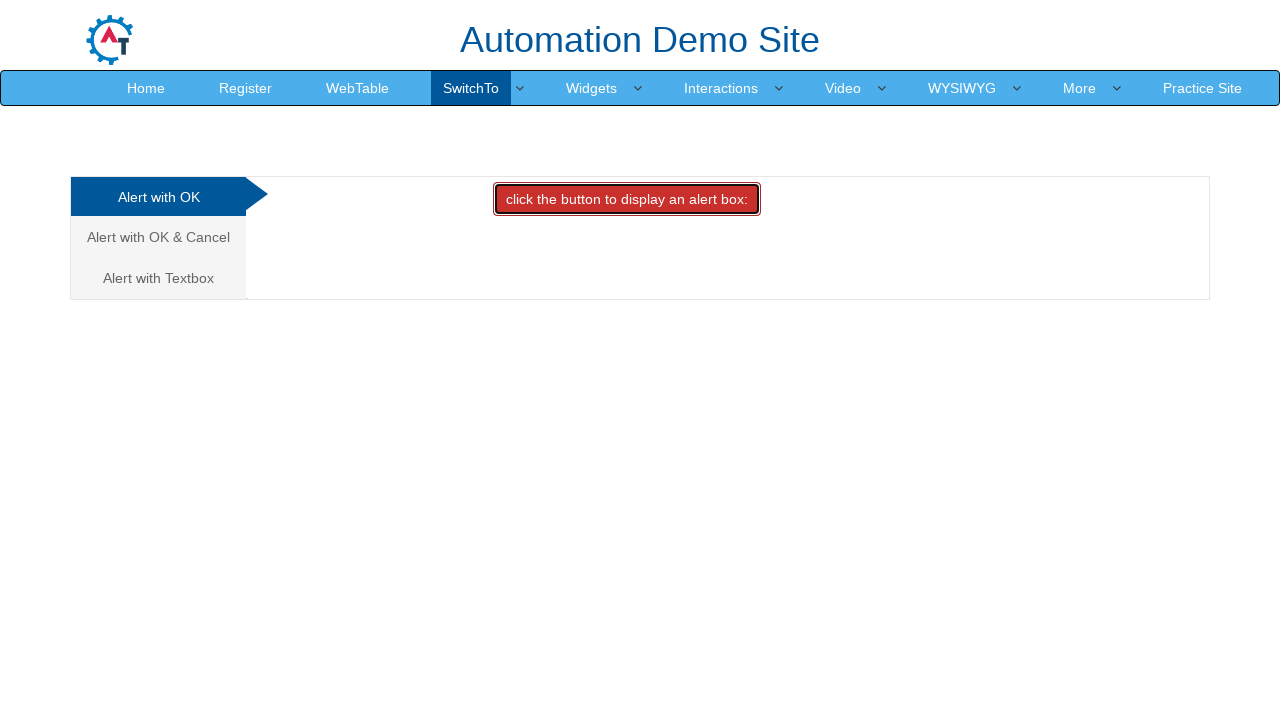

Navigated to confirm alert tab at (158, 237) on (//a[@class='analystic'])[2]
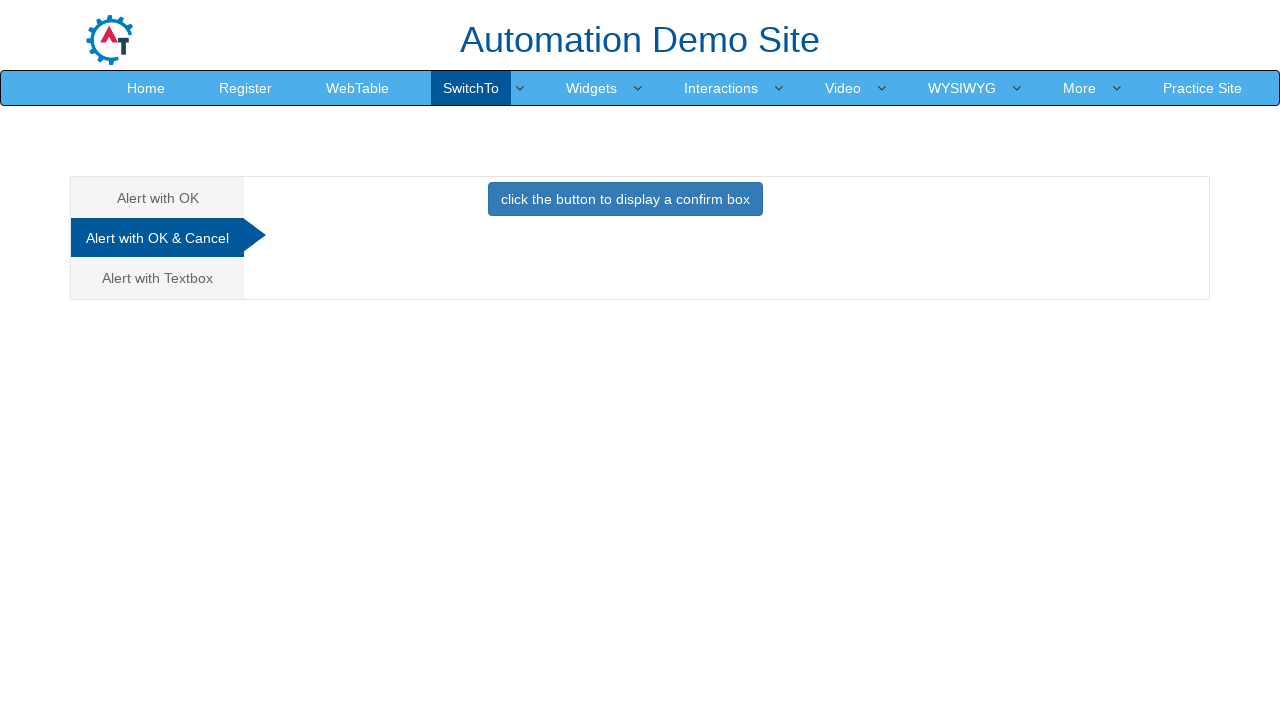

Clicked button to trigger confirm alert at (625, 199) on xpath=//button[@class='btn btn-primary']
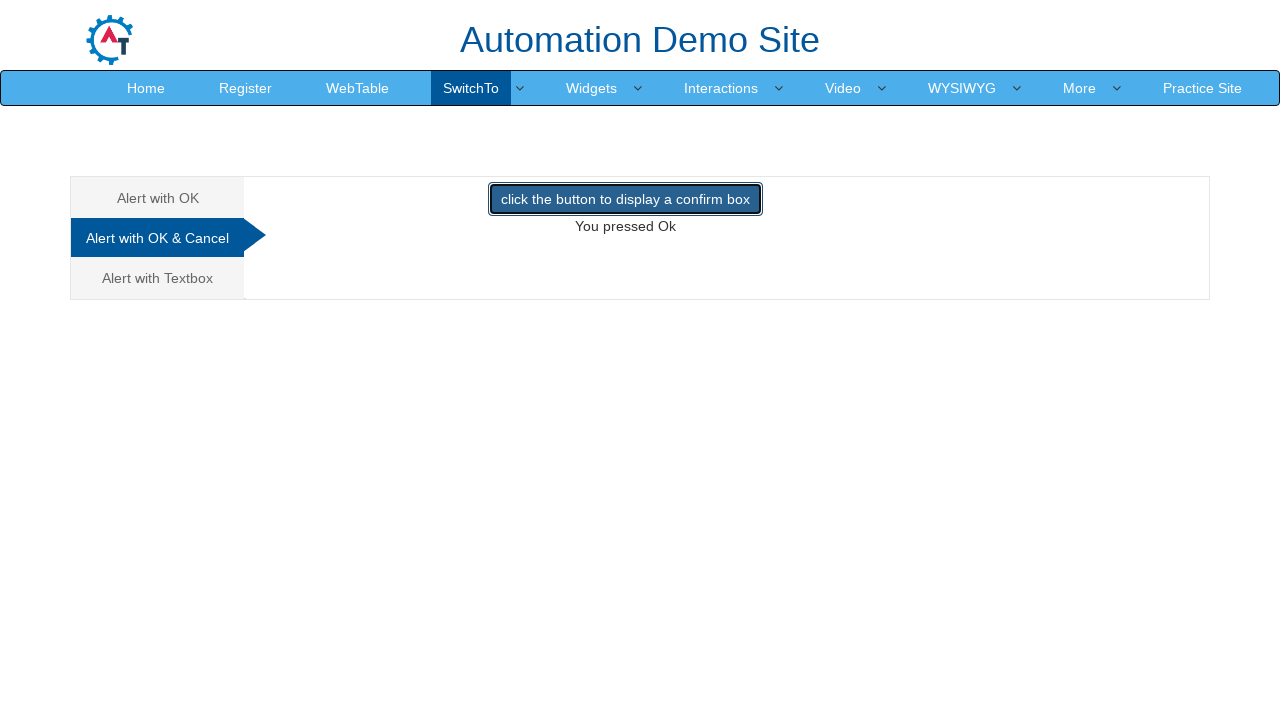

Set up dialog handler to dismiss confirm alert
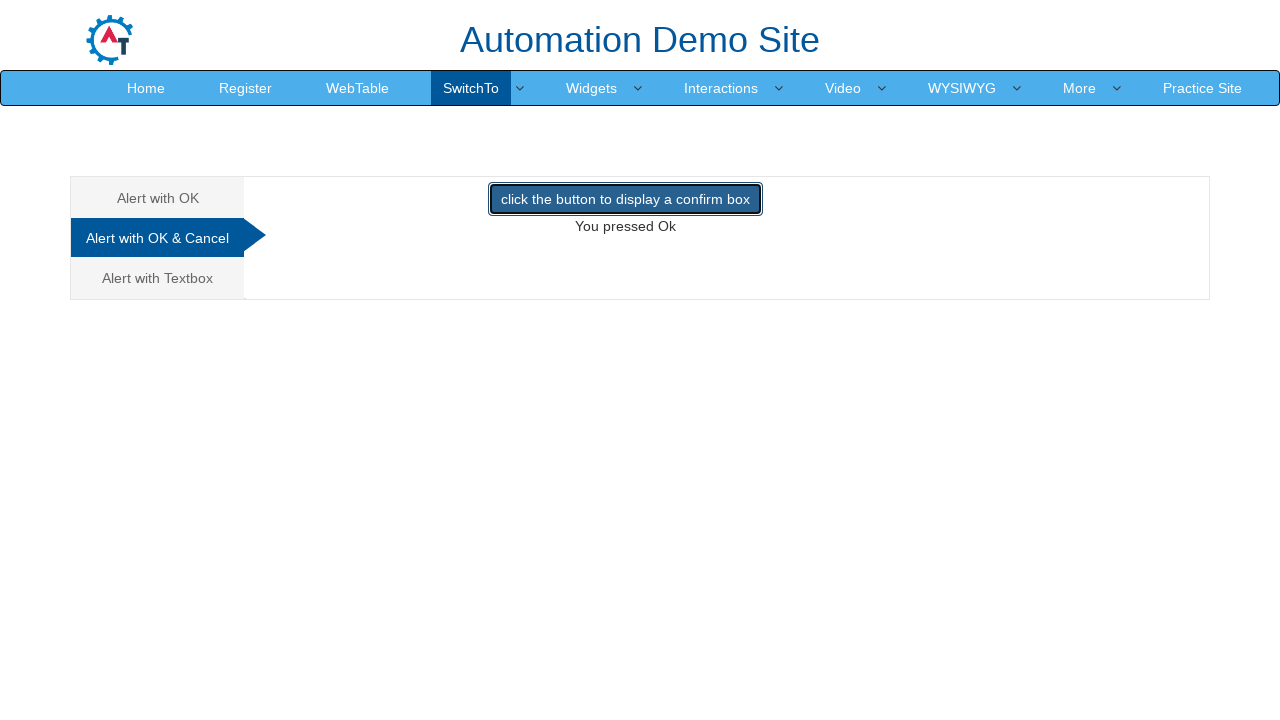

Navigated to prompt alert tab at (158, 278) on (//a[@class='analystic'])[3]
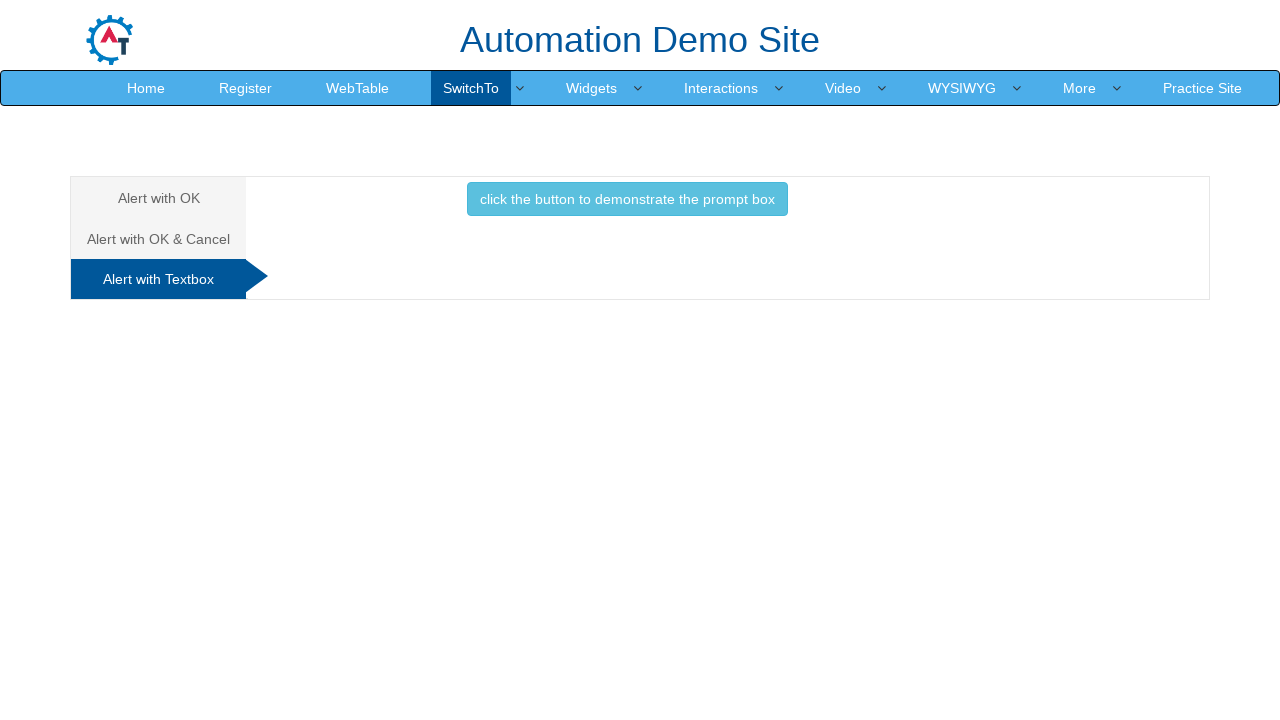

Clicked button to trigger prompt alert at (627, 199) on xpath=//button[@class='btn btn-info']
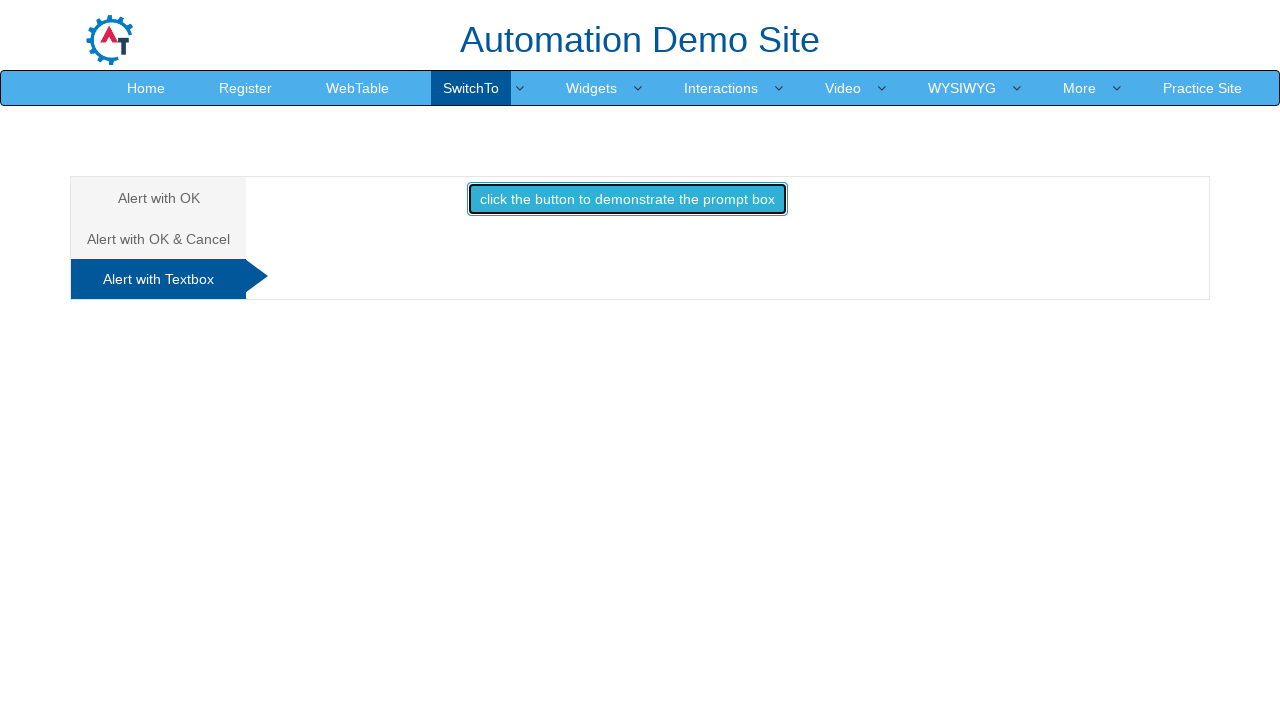

Set up dialog handler to enter 'vikram' and accept prompt alert
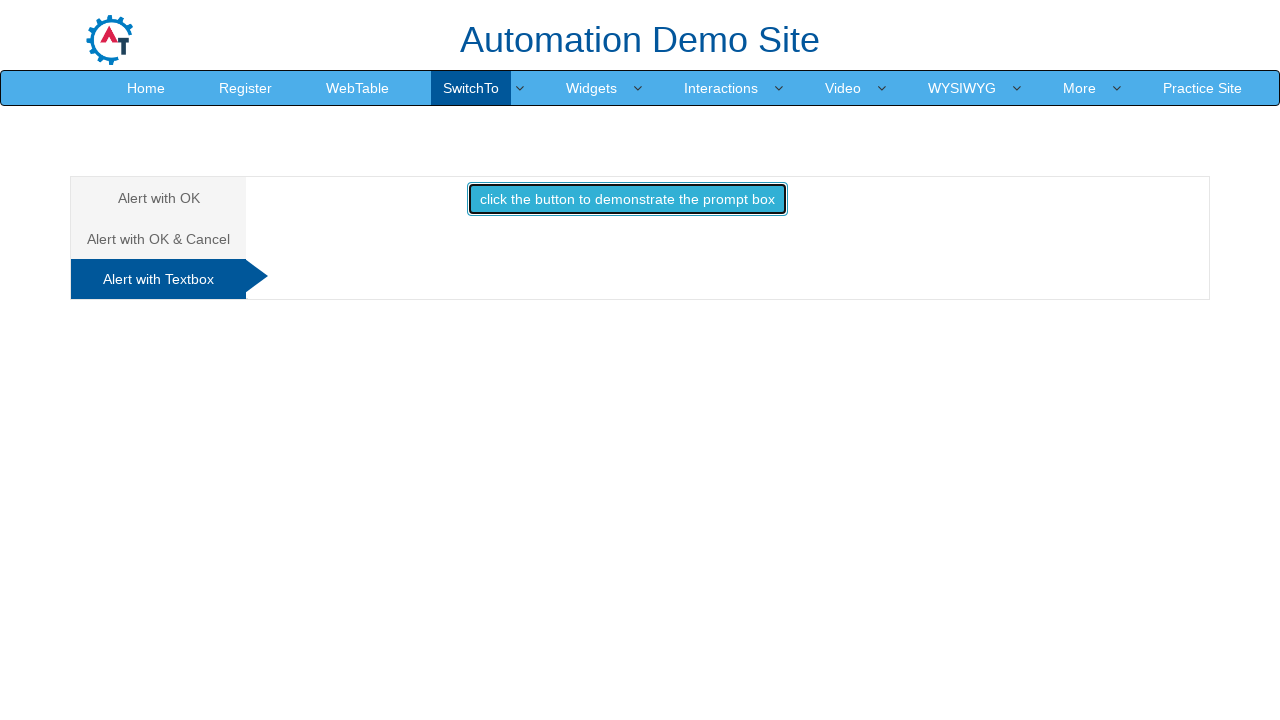

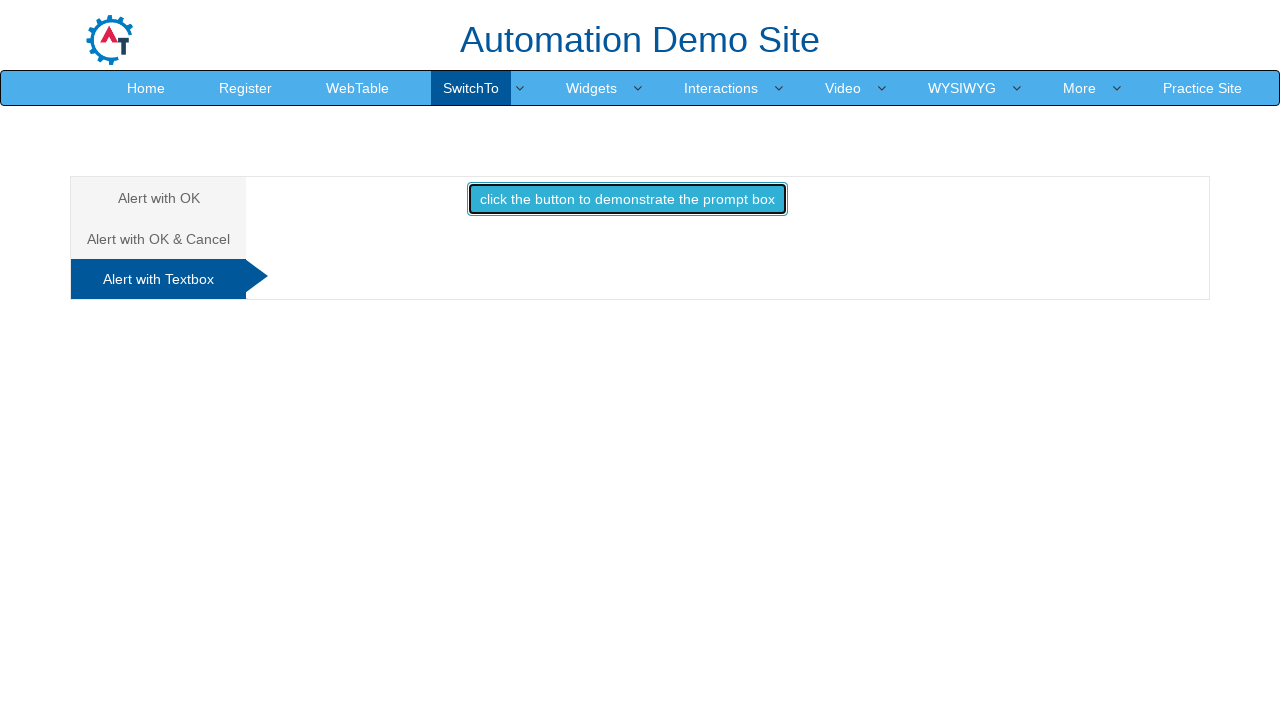